Tests that the clear completed button is hidden when there are no completed items

Starting URL: https://demo.playwright.dev/todomvc

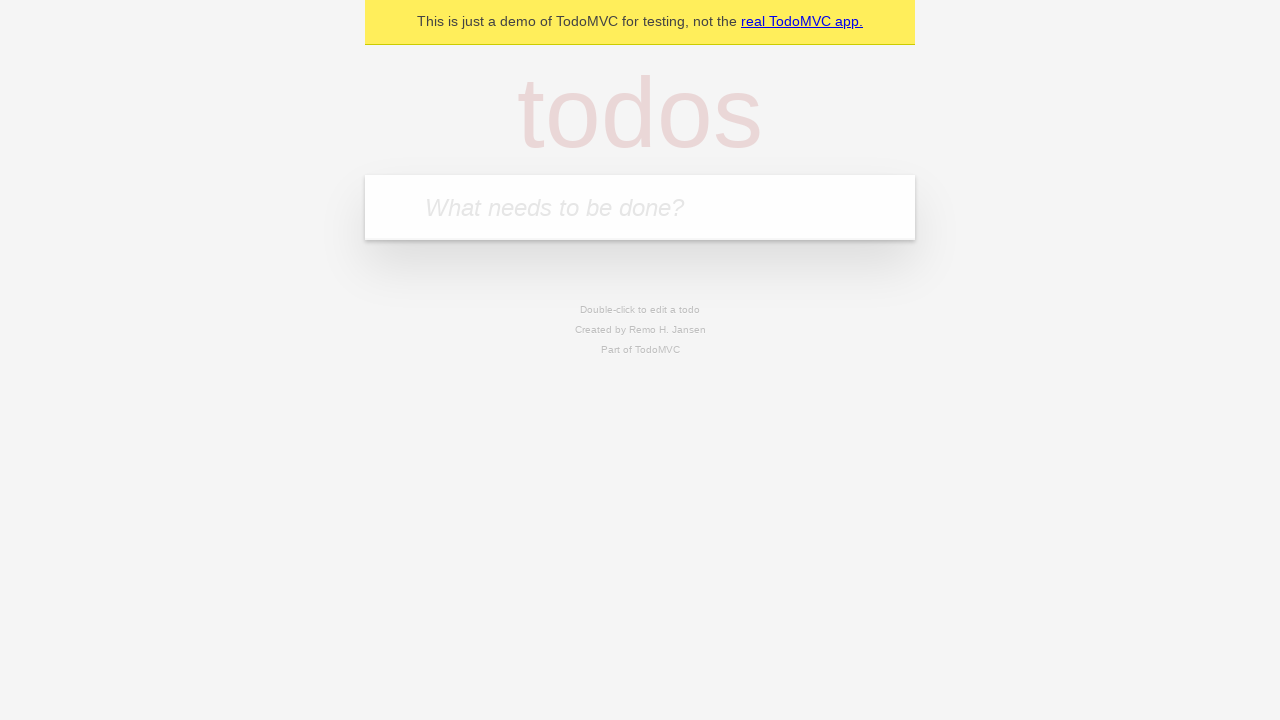

Filled first todo input with 'buy some cheese' on internal:attr=[placeholder="What needs to be done?"i]
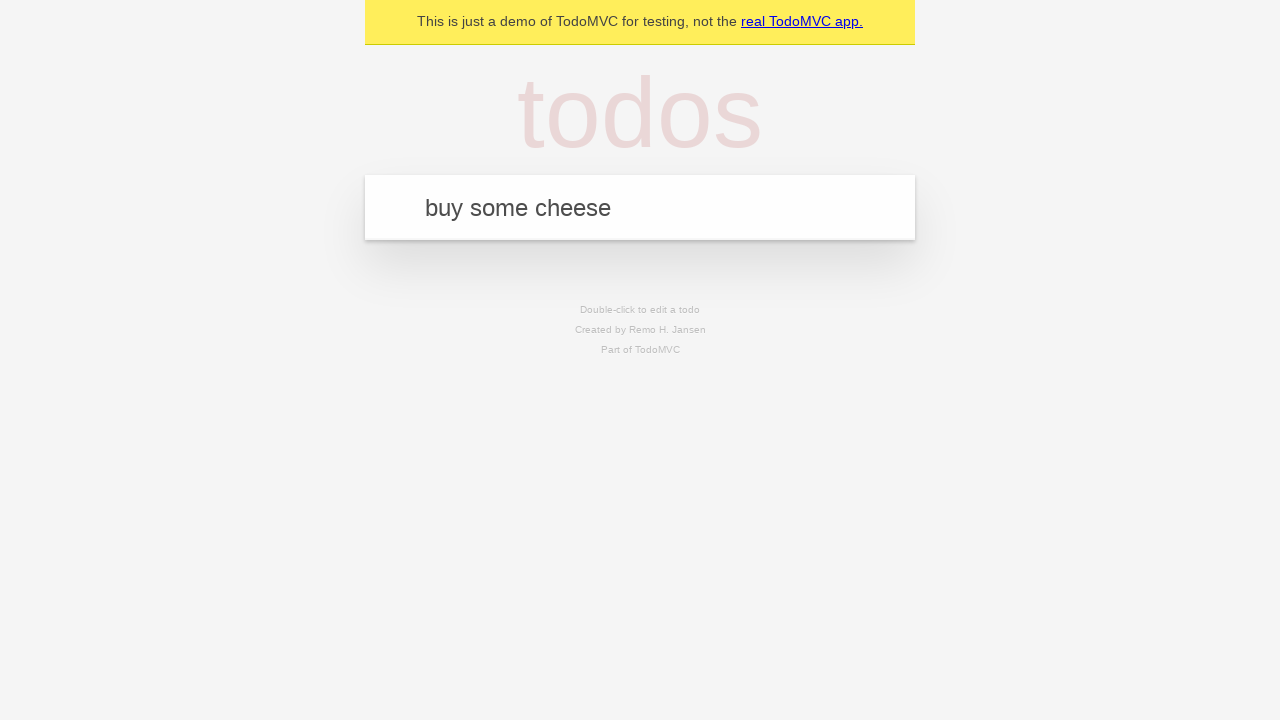

Pressed Enter to add first todo on internal:attr=[placeholder="What needs to be done?"i]
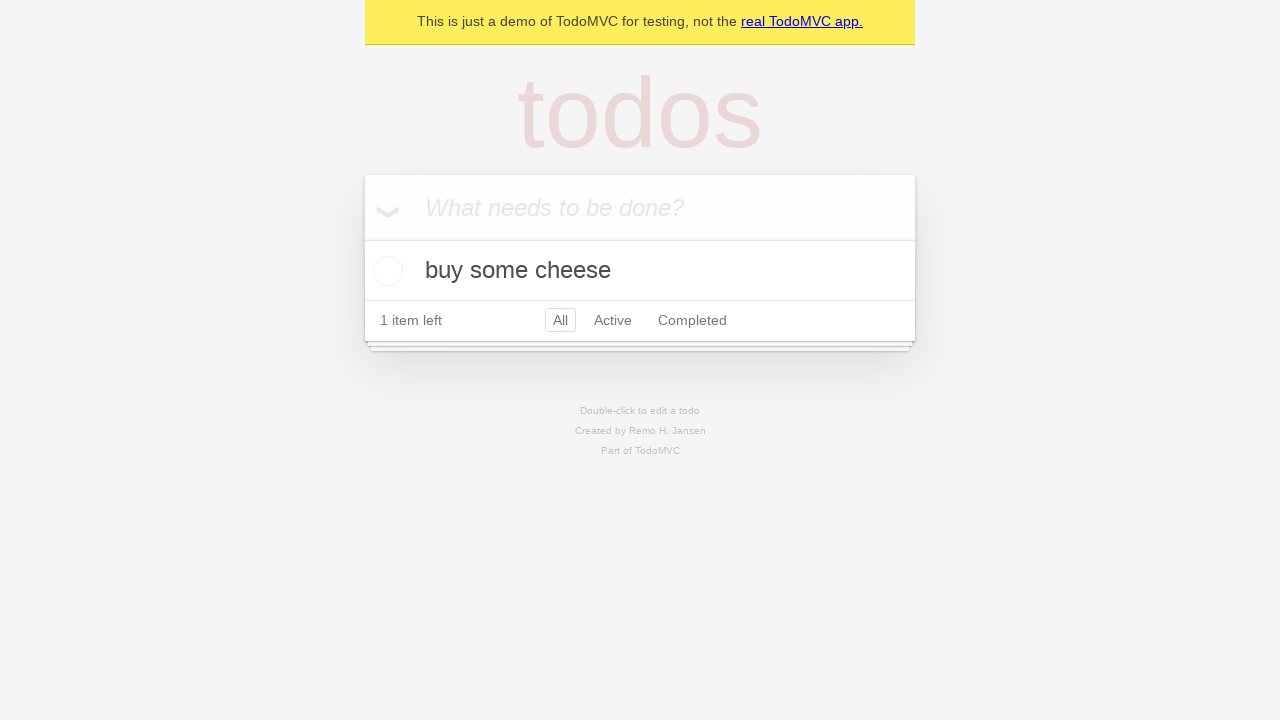

Filled second todo input with 'feed the cat' on internal:attr=[placeholder="What needs to be done?"i]
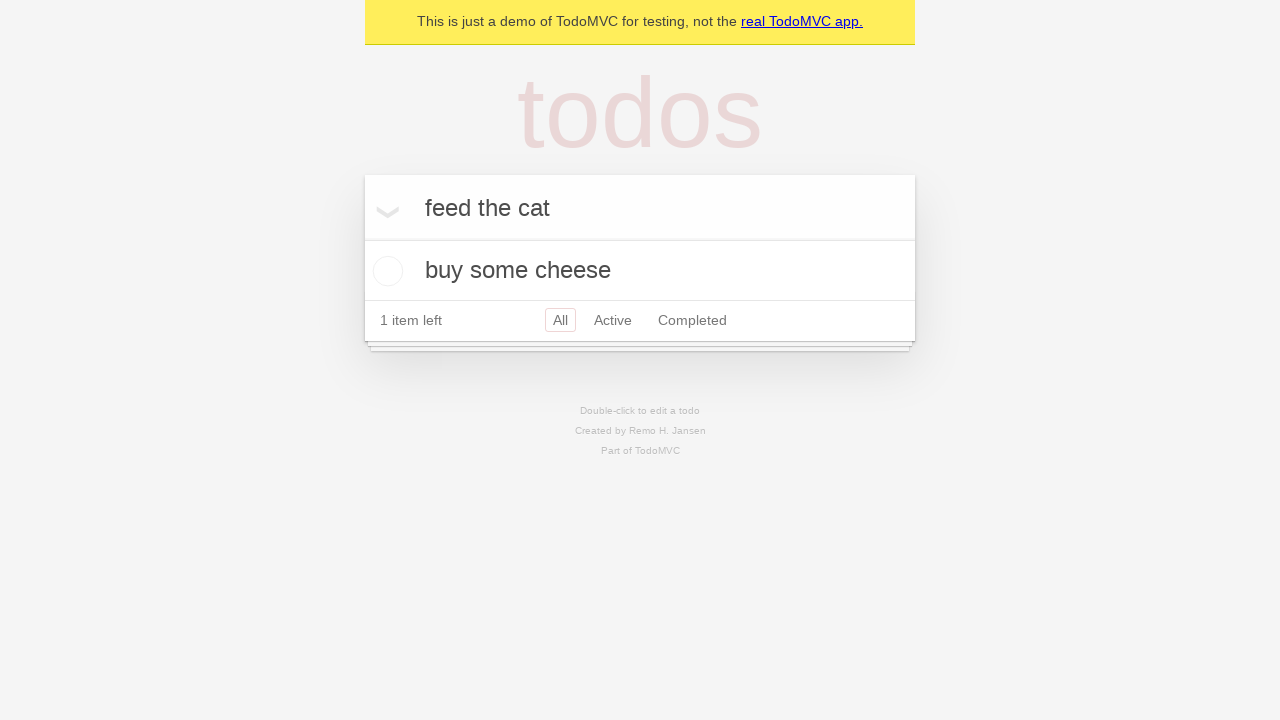

Pressed Enter to add second todo on internal:attr=[placeholder="What needs to be done?"i]
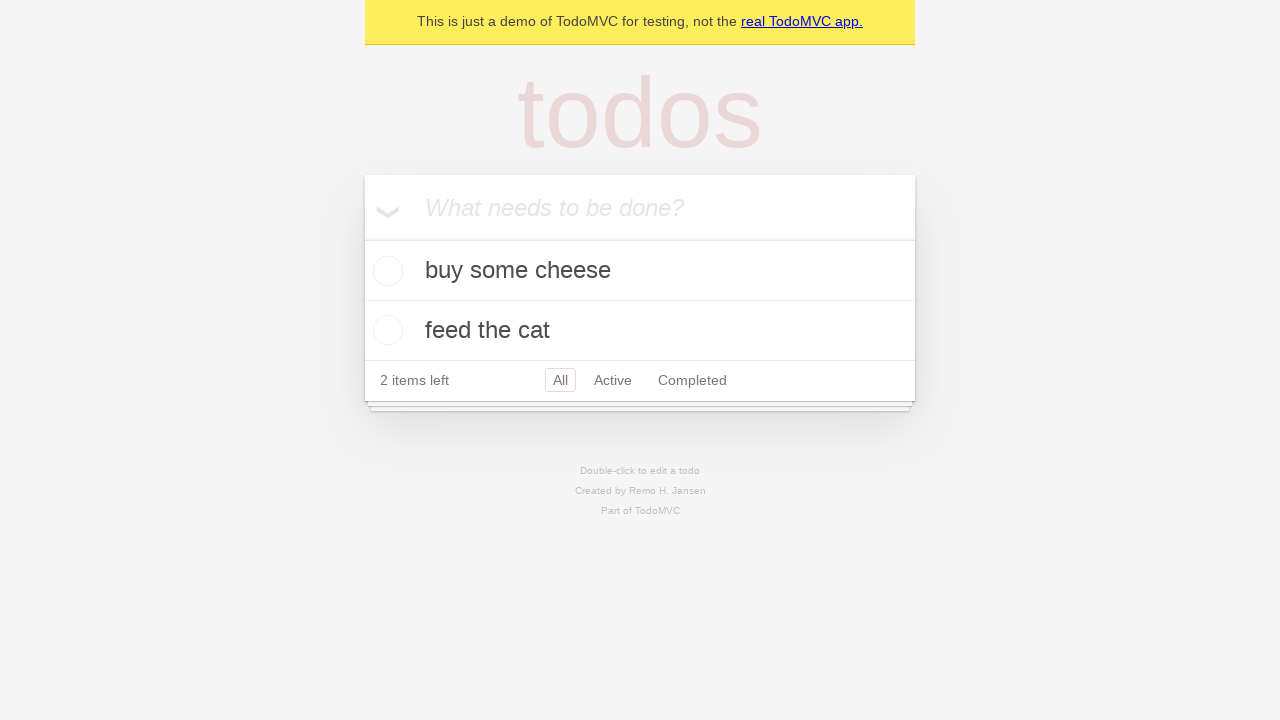

Filled third todo input with 'book a doctors appointment' on internal:attr=[placeholder="What needs to be done?"i]
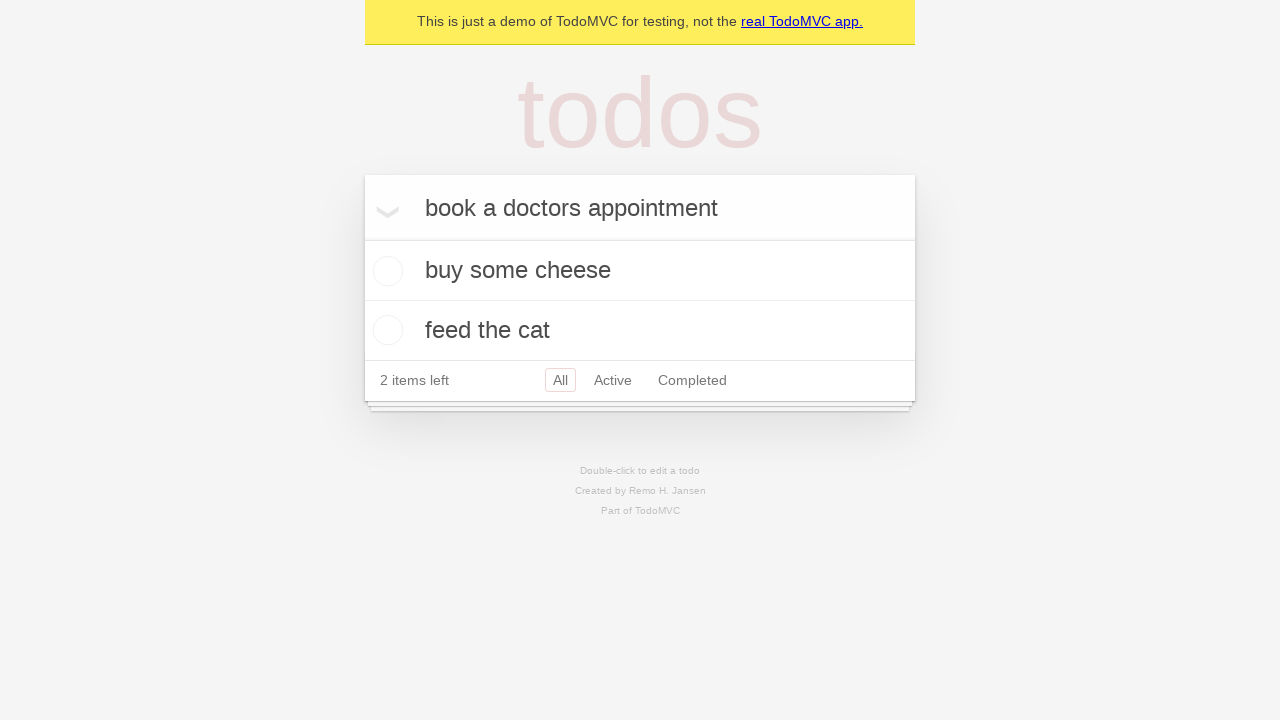

Pressed Enter to add third todo on internal:attr=[placeholder="What needs to be done?"i]
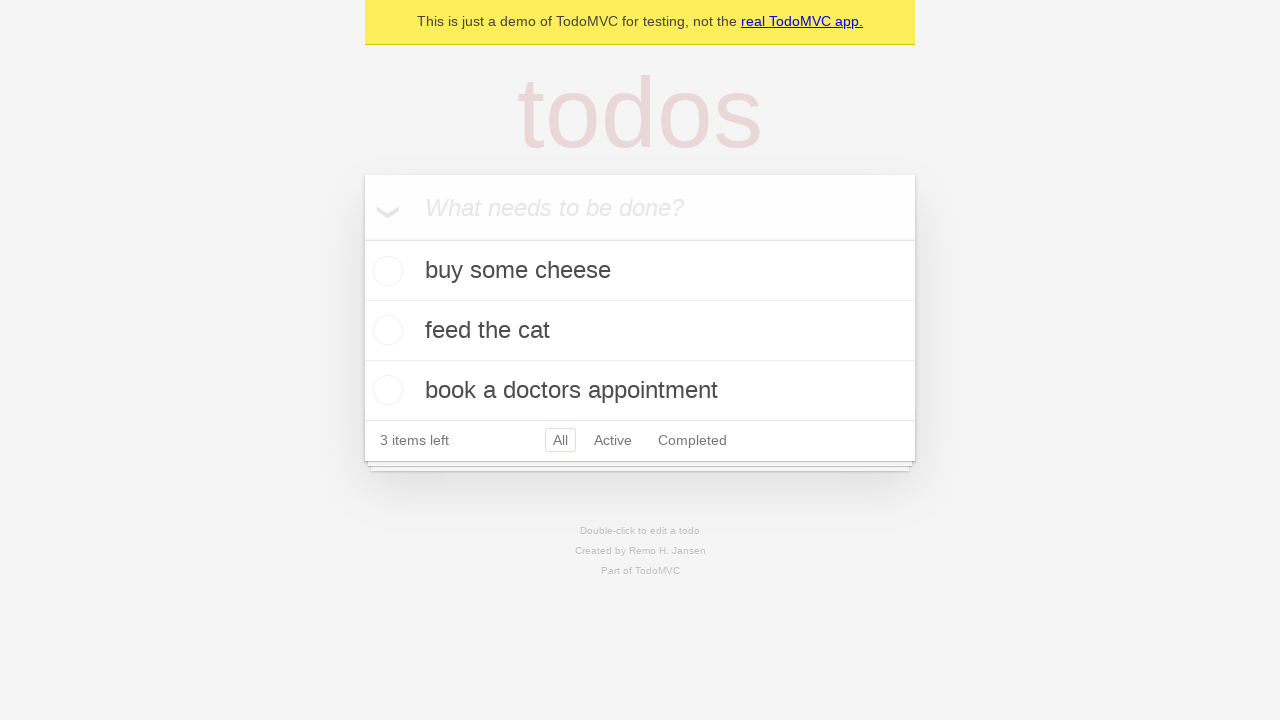

Waited for all 3 todos to be rendered
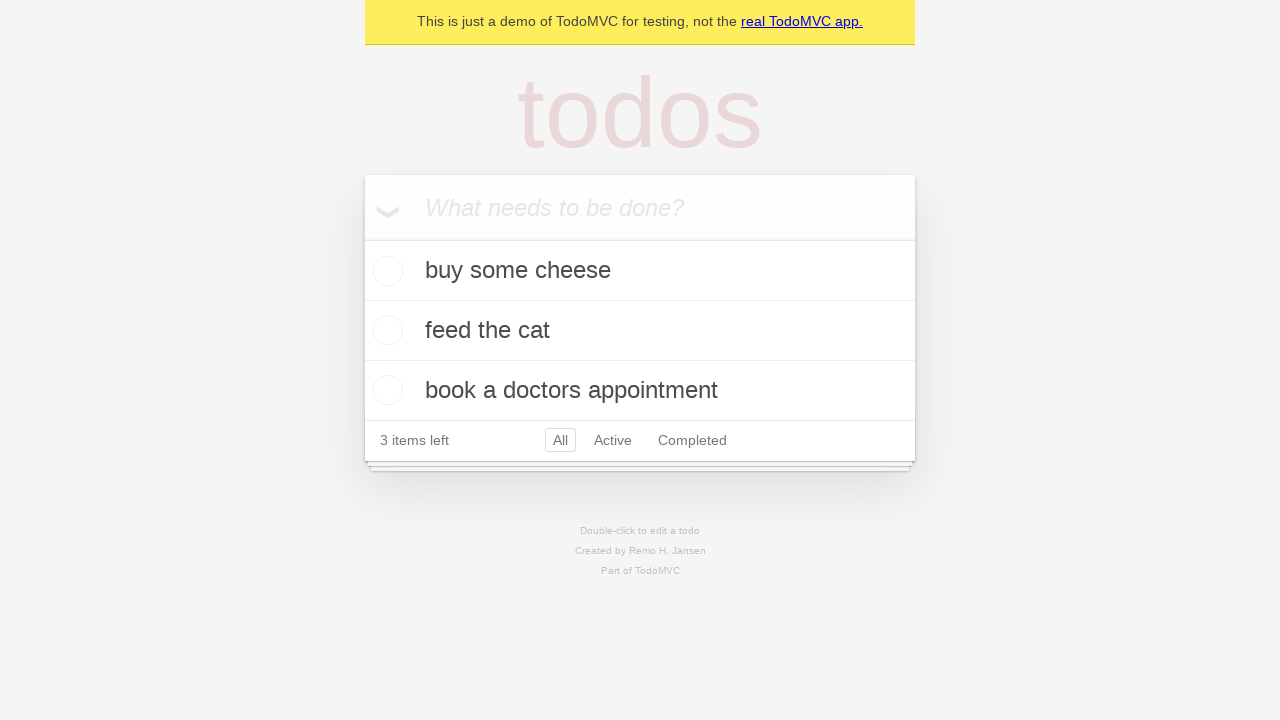

Checked the first todo item as completed at (385, 271) on .todo-list li .toggle >> nth=0
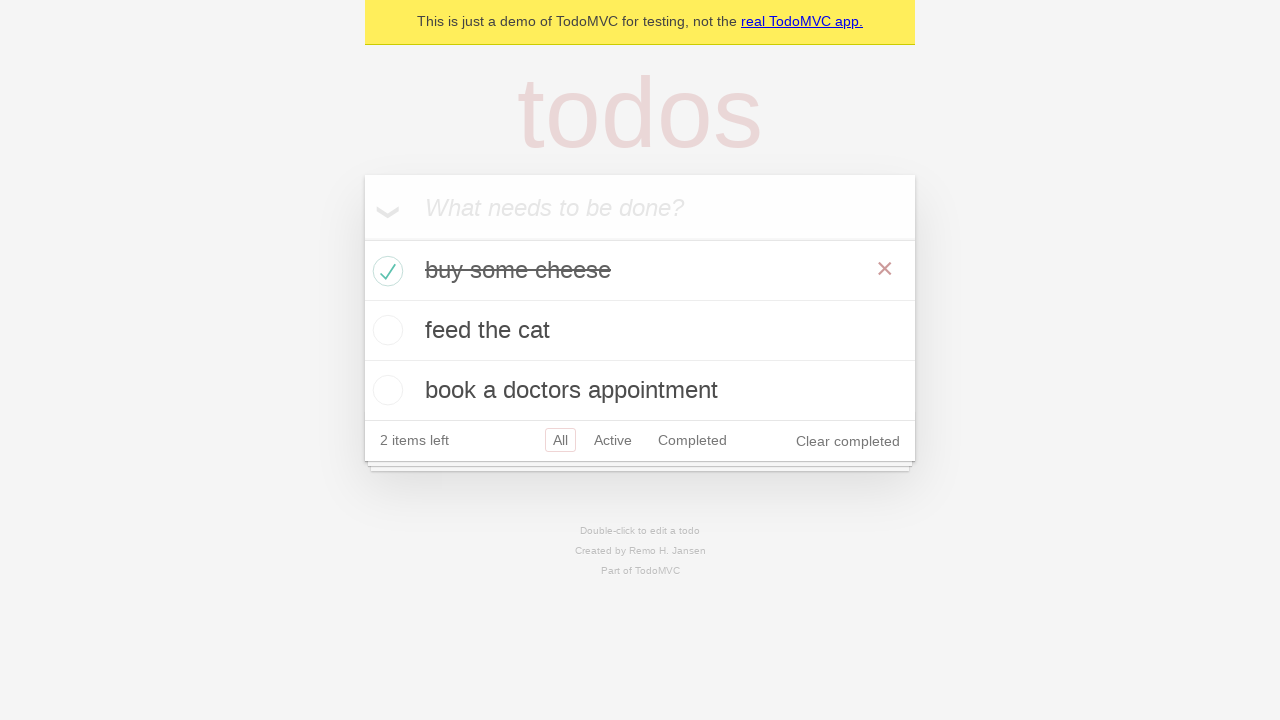

Clicked 'Clear completed' button to remove completed item at (848, 441) on internal:role=button[name="Clear completed"i]
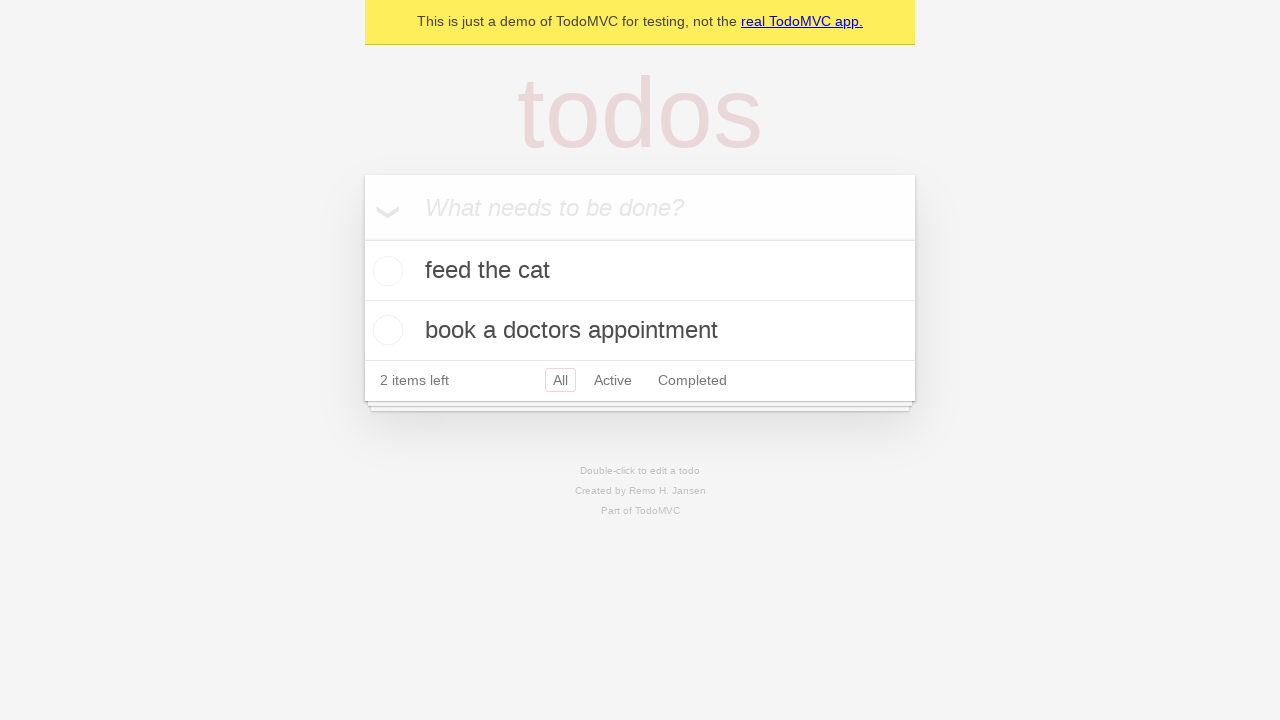

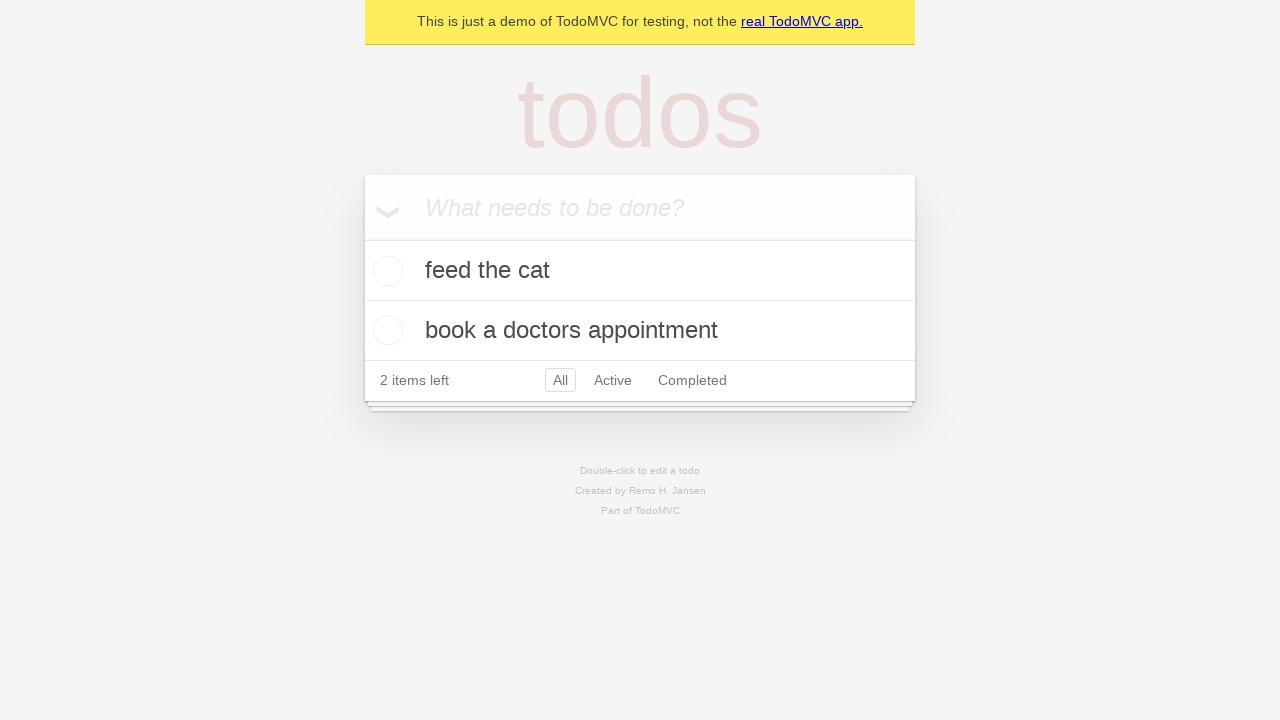